Tests clearing the complete state of all items by checking and then unchecking the "Mark all as complete" checkbox.

Starting URL: https://demo.playwright.dev/todomvc

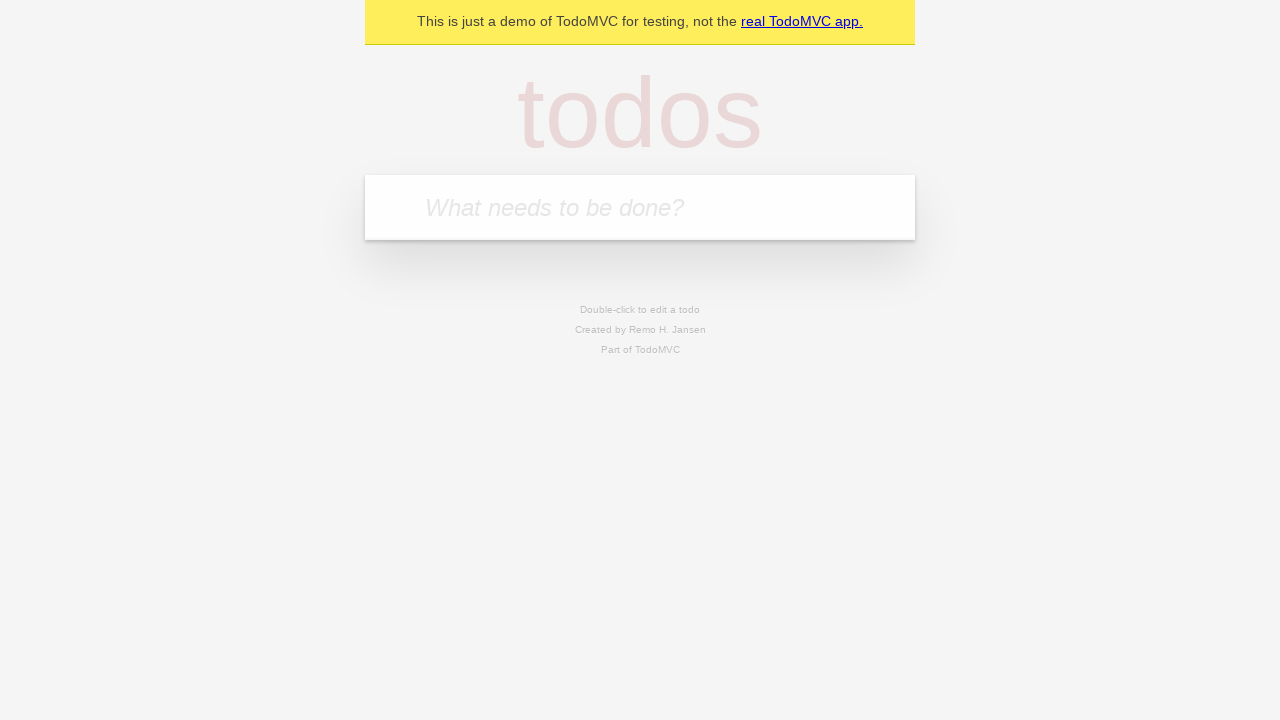

Filled todo input with 'buy some cheese' on internal:attr=[placeholder="What needs to be done?"i]
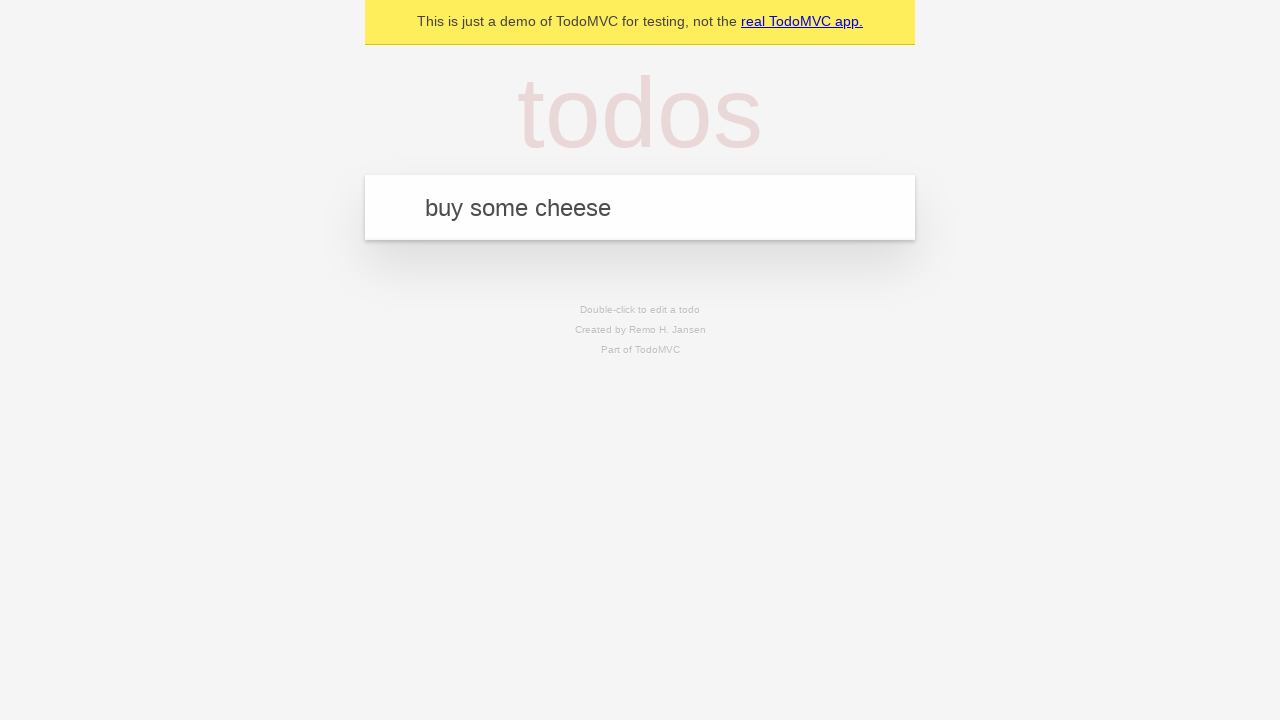

Pressed Enter to create first todo item on internal:attr=[placeholder="What needs to be done?"i]
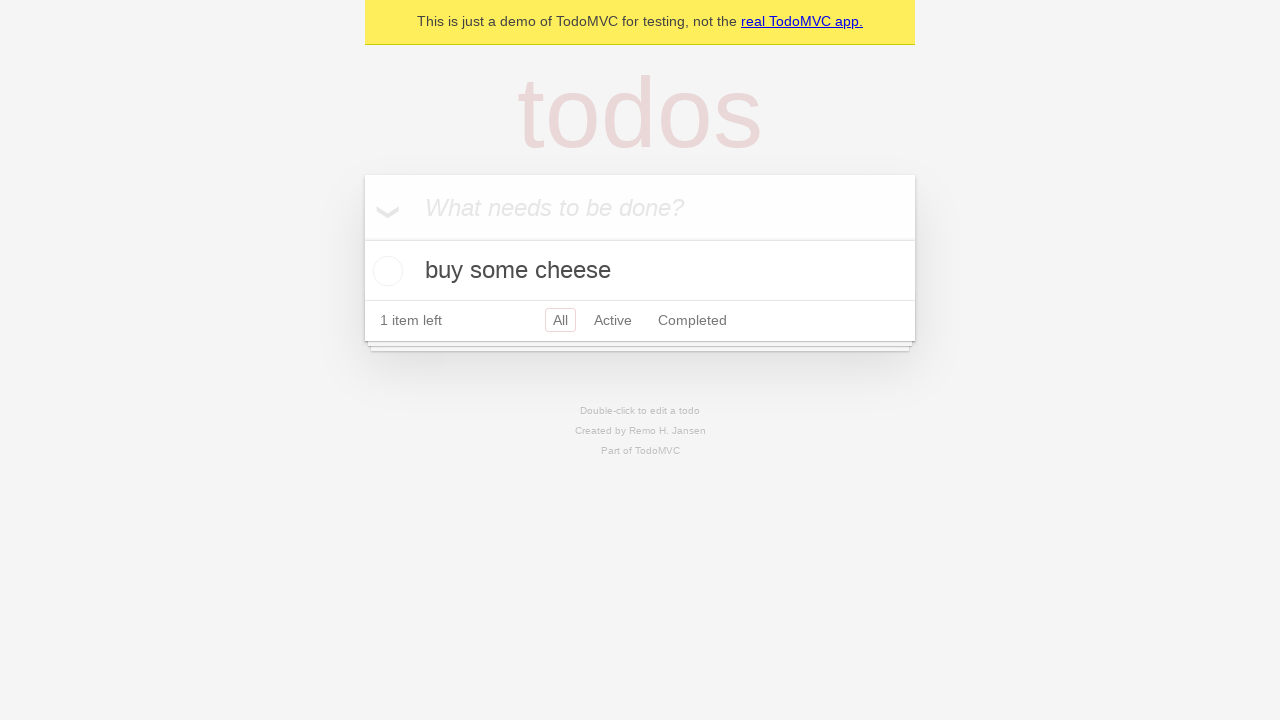

Filled todo input with 'feed the cat' on internal:attr=[placeholder="What needs to be done?"i]
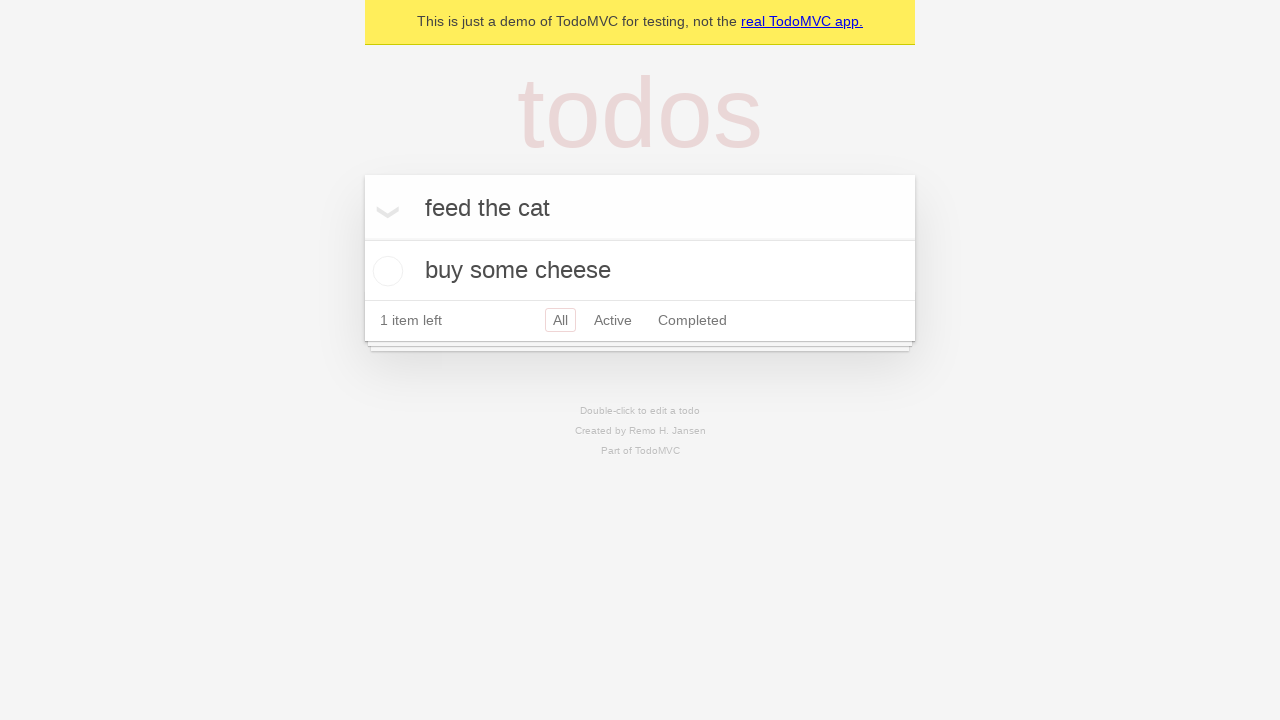

Pressed Enter to create second todo item on internal:attr=[placeholder="What needs to be done?"i]
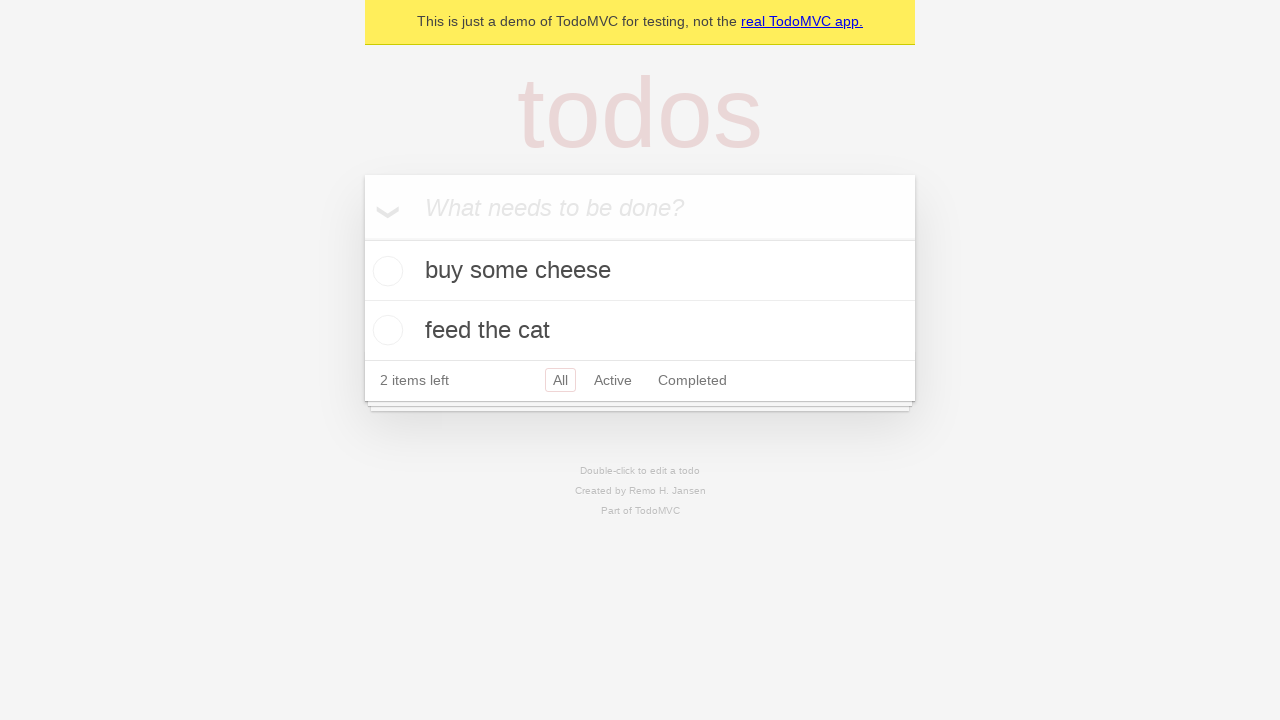

Filled todo input with 'book a doctors appointment' on internal:attr=[placeholder="What needs to be done?"i]
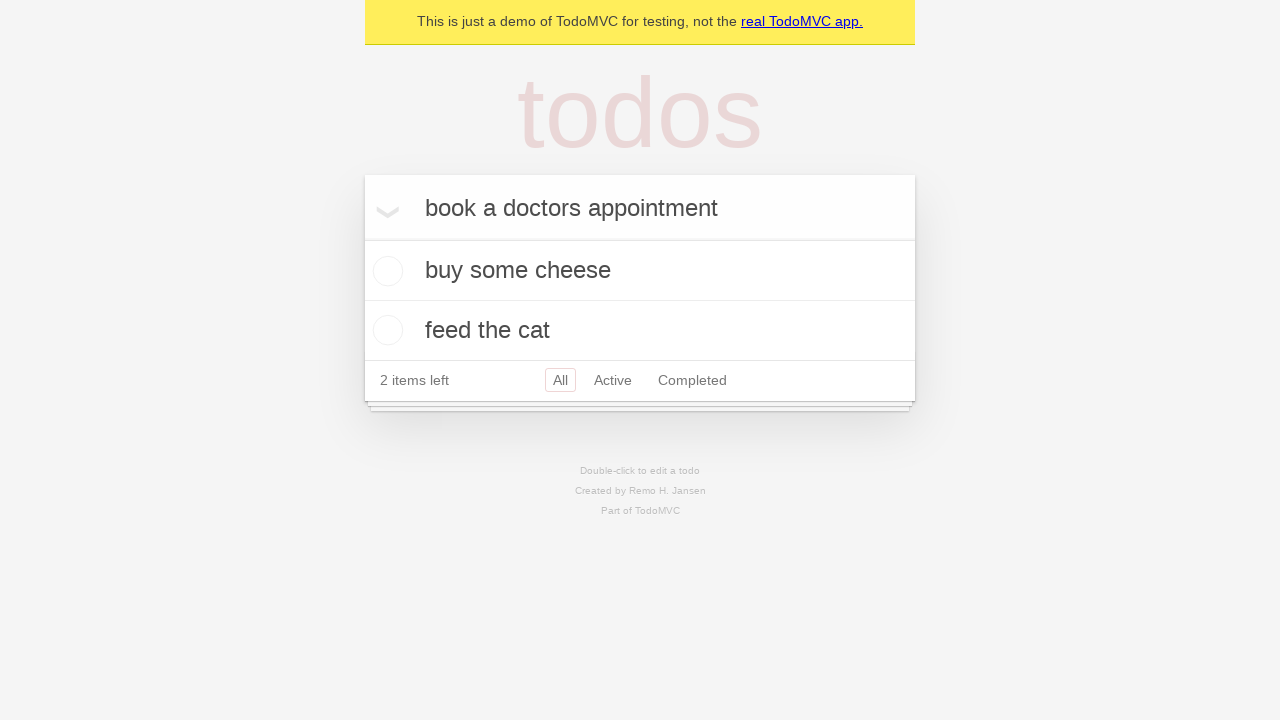

Pressed Enter to create third todo item on internal:attr=[placeholder="What needs to be done?"i]
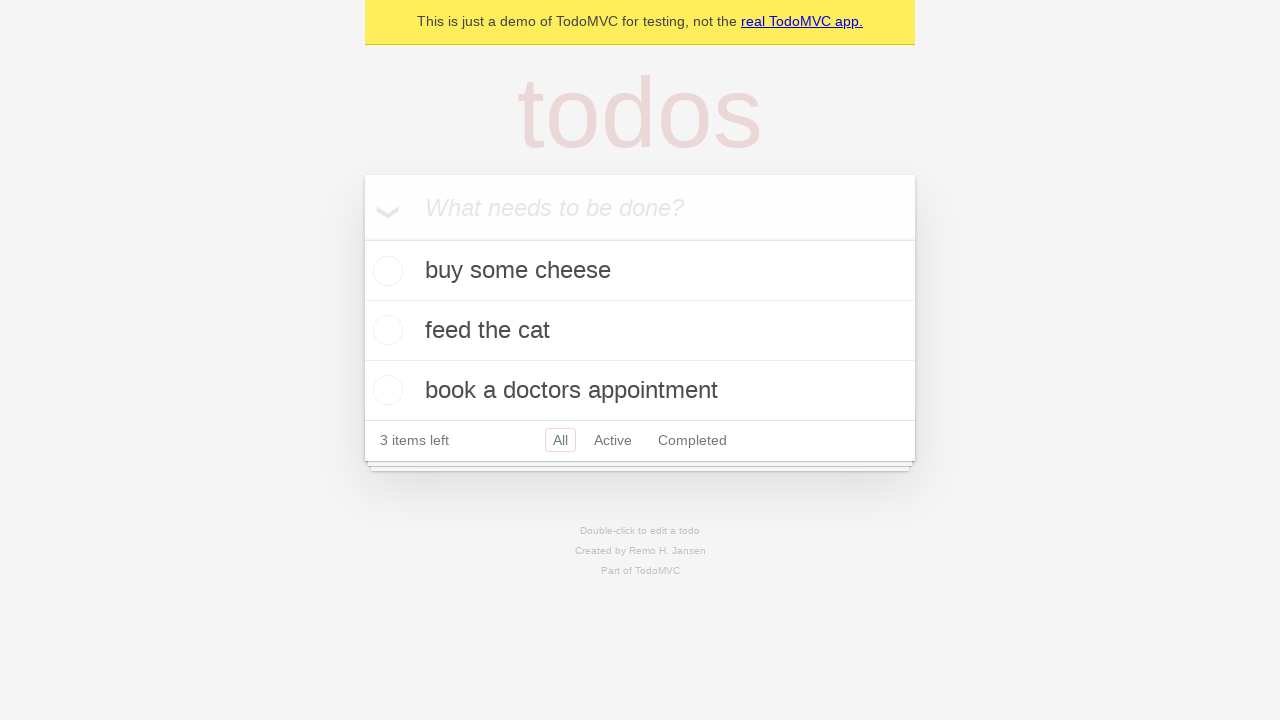

Checked 'Mark all as complete' checkbox to mark all items as complete at (362, 238) on internal:label="Mark all as complete"i
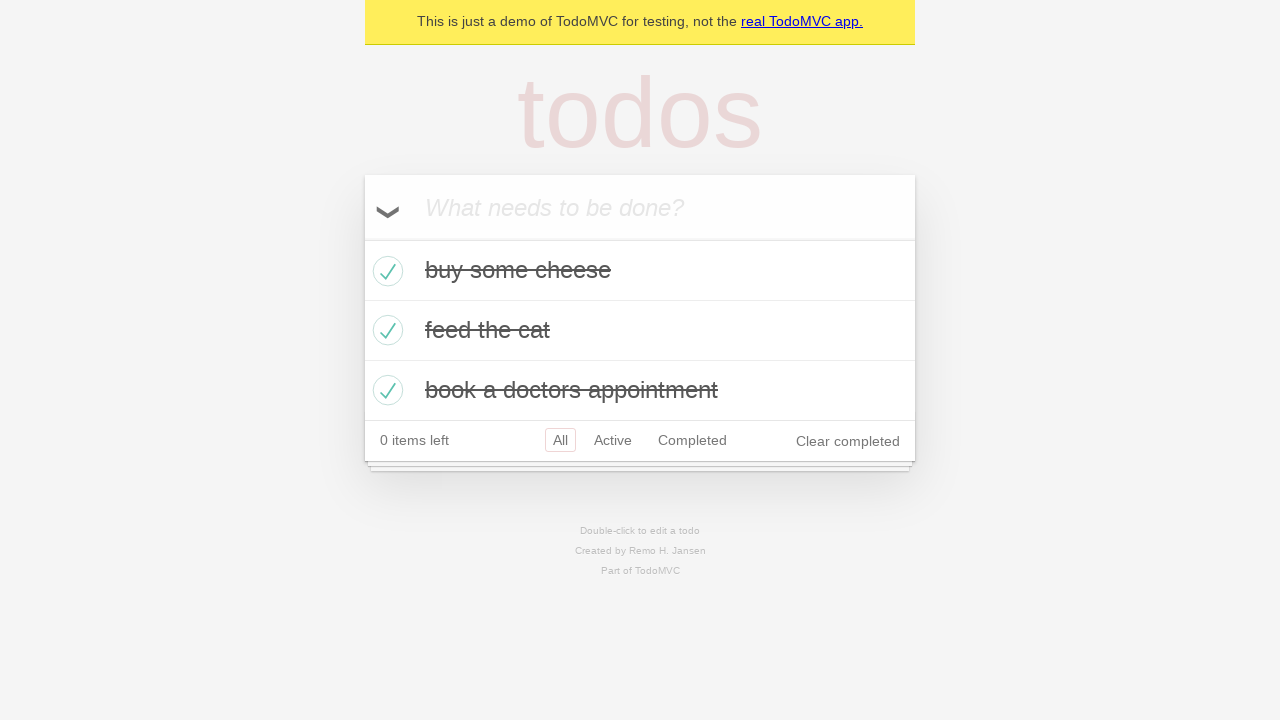

Unchecked 'Mark all as complete' checkbox to clear complete state of all items at (362, 238) on internal:label="Mark all as complete"i
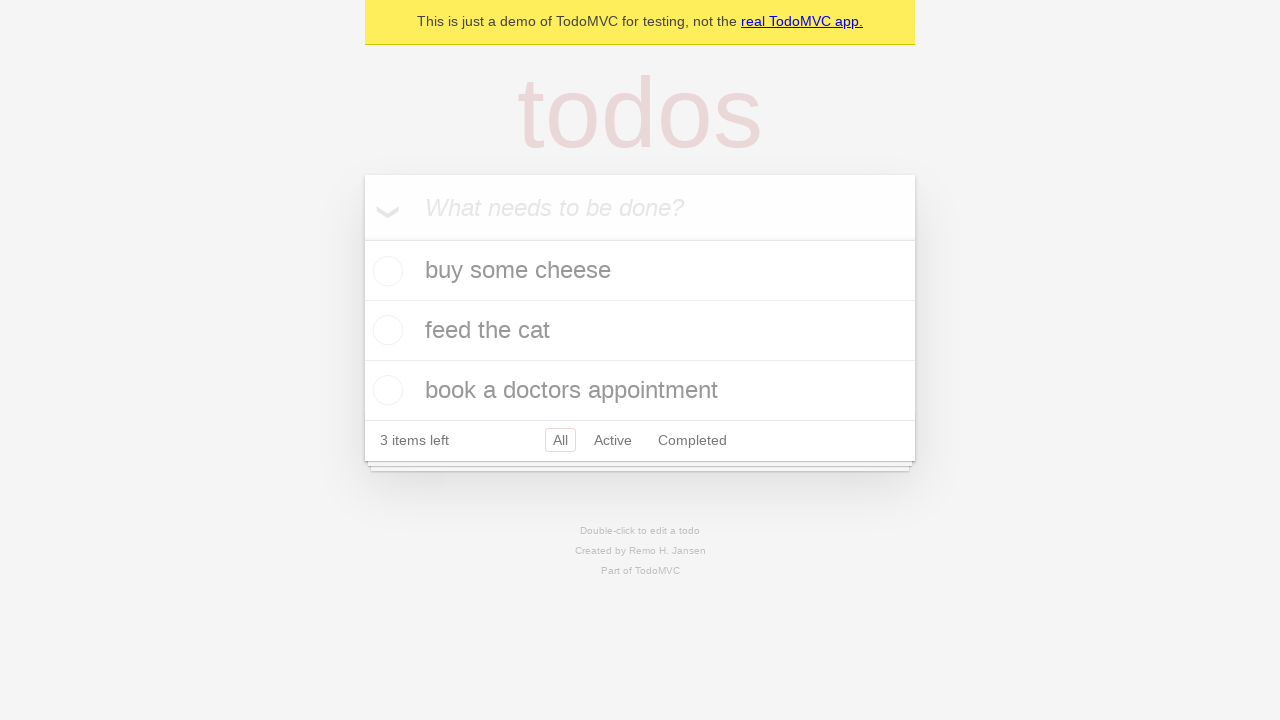

Waited for todo items to be present in DOM
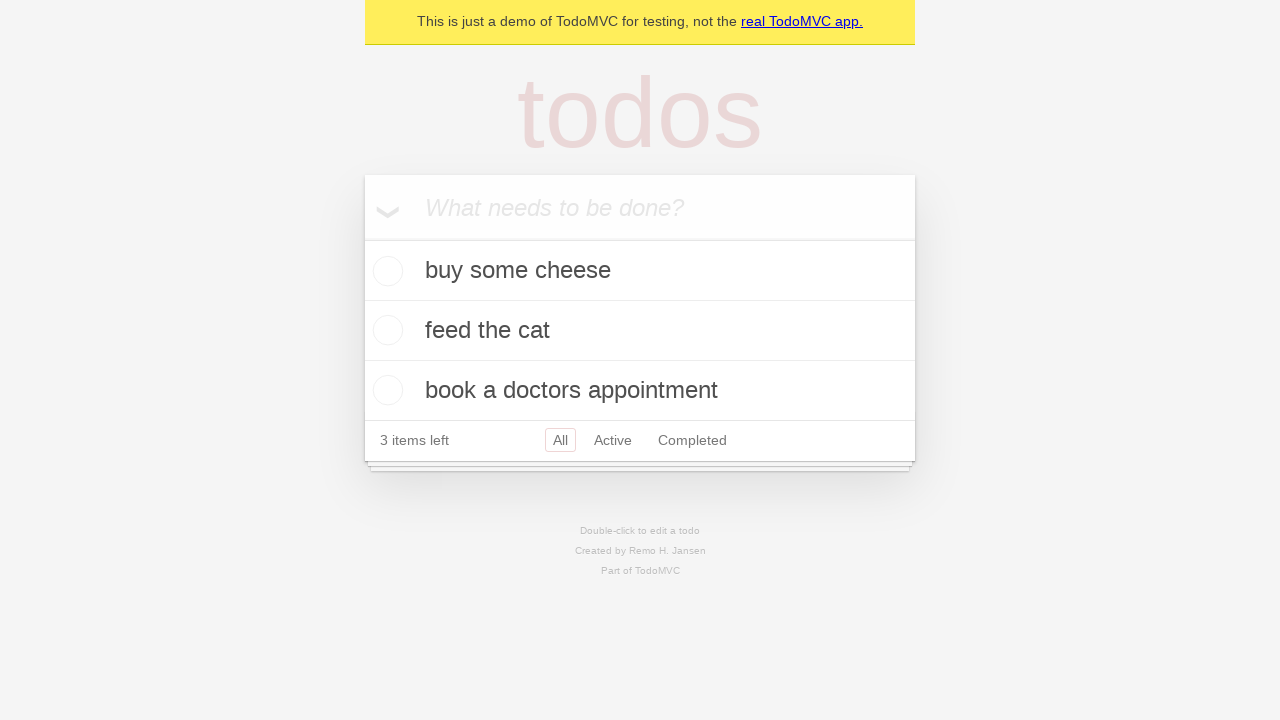

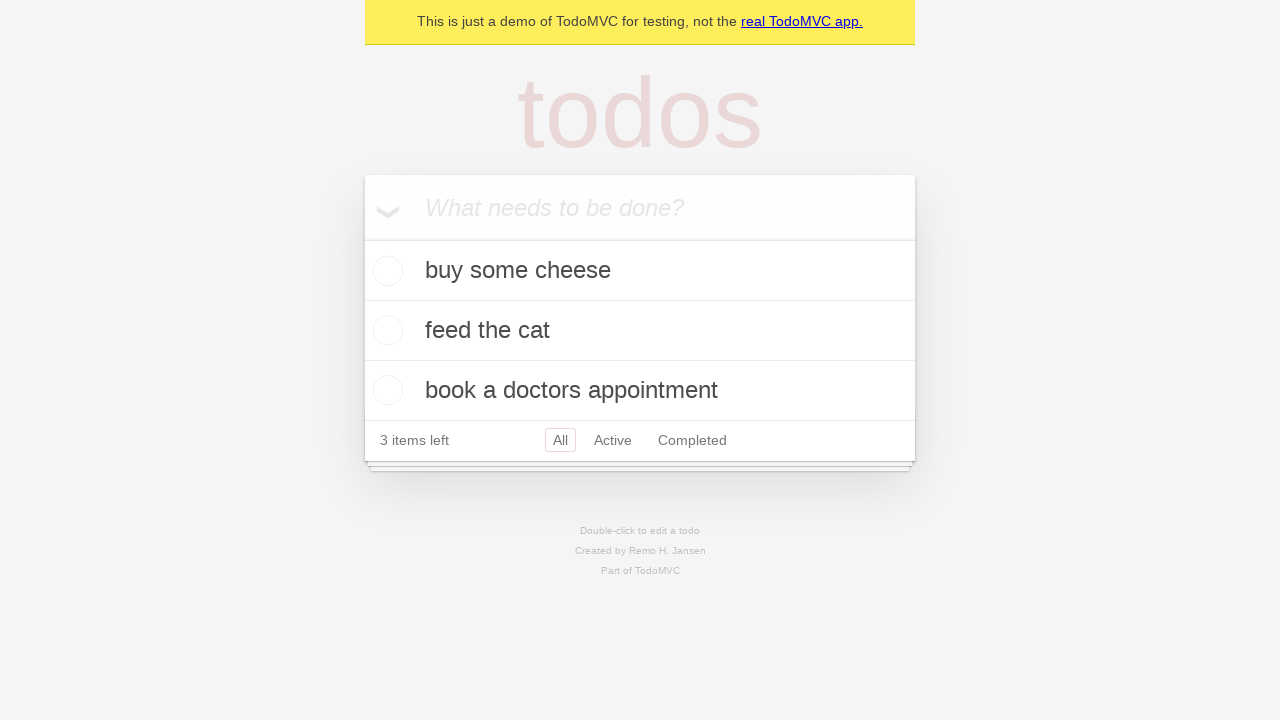